Tests a registration form by filling in first name, last name, and email fields, then submitting and verifying the success message

Starting URL: http://suninjuly.github.io/registration1.html

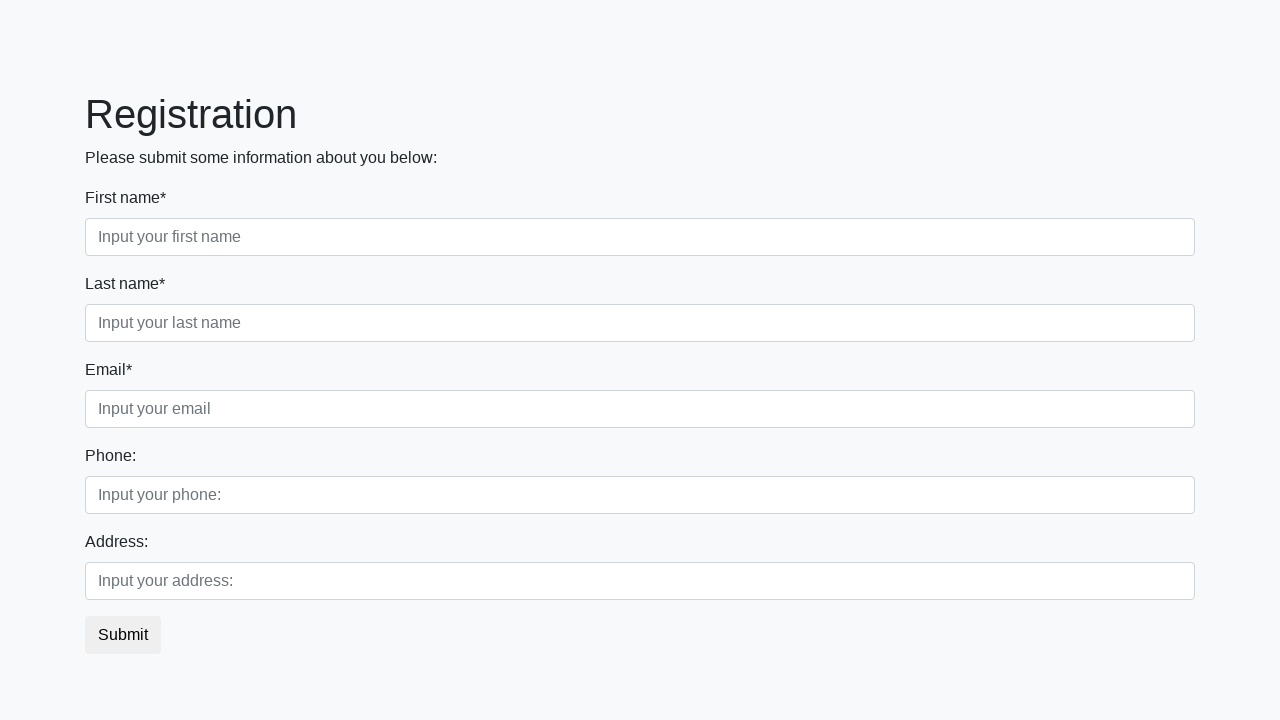

Filled first name field with 'Ivan' on div.first_block input.first
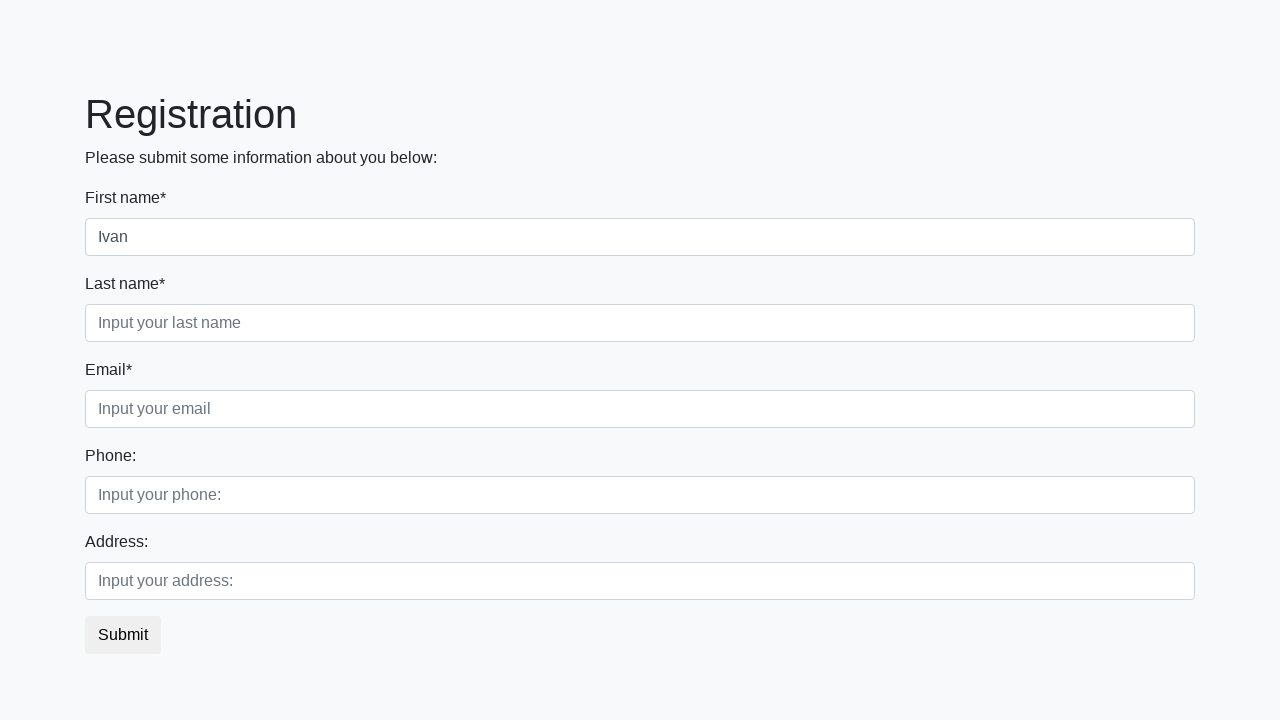

Filled last name field with 'Petrov' on div.first_block input.second
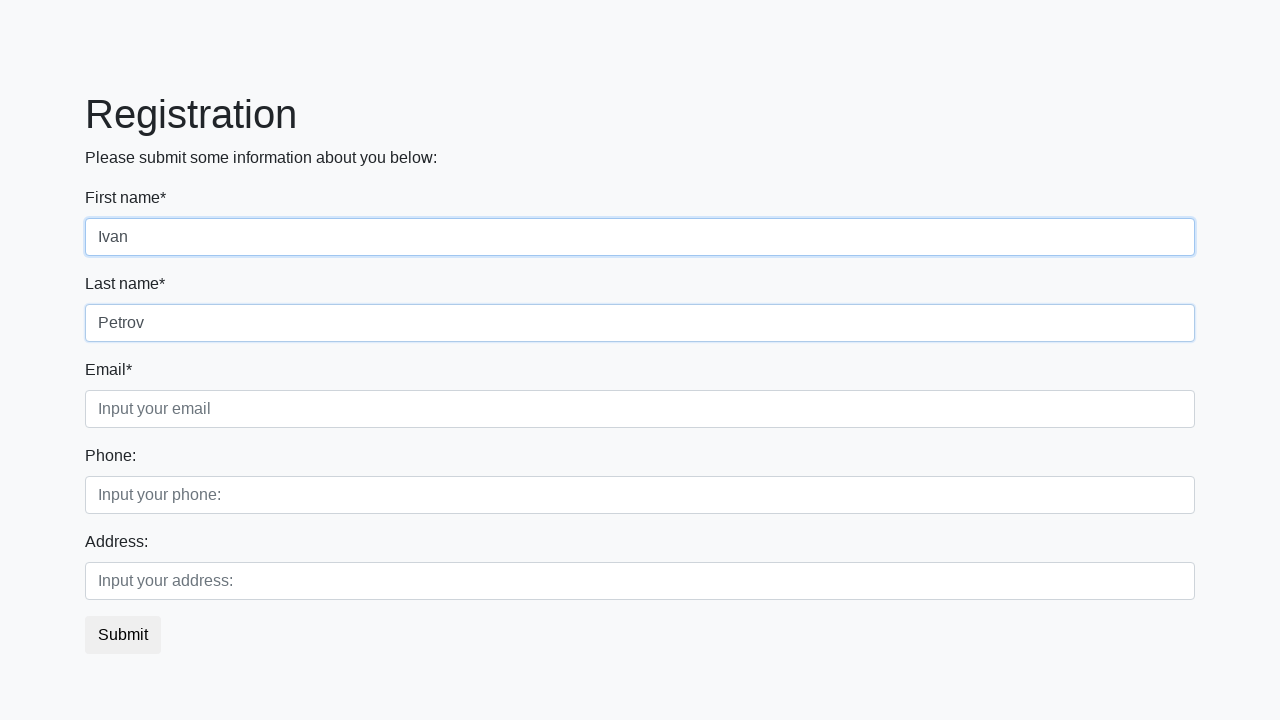

Filled email field with 'test.user@example.com' on div.first_block input.third
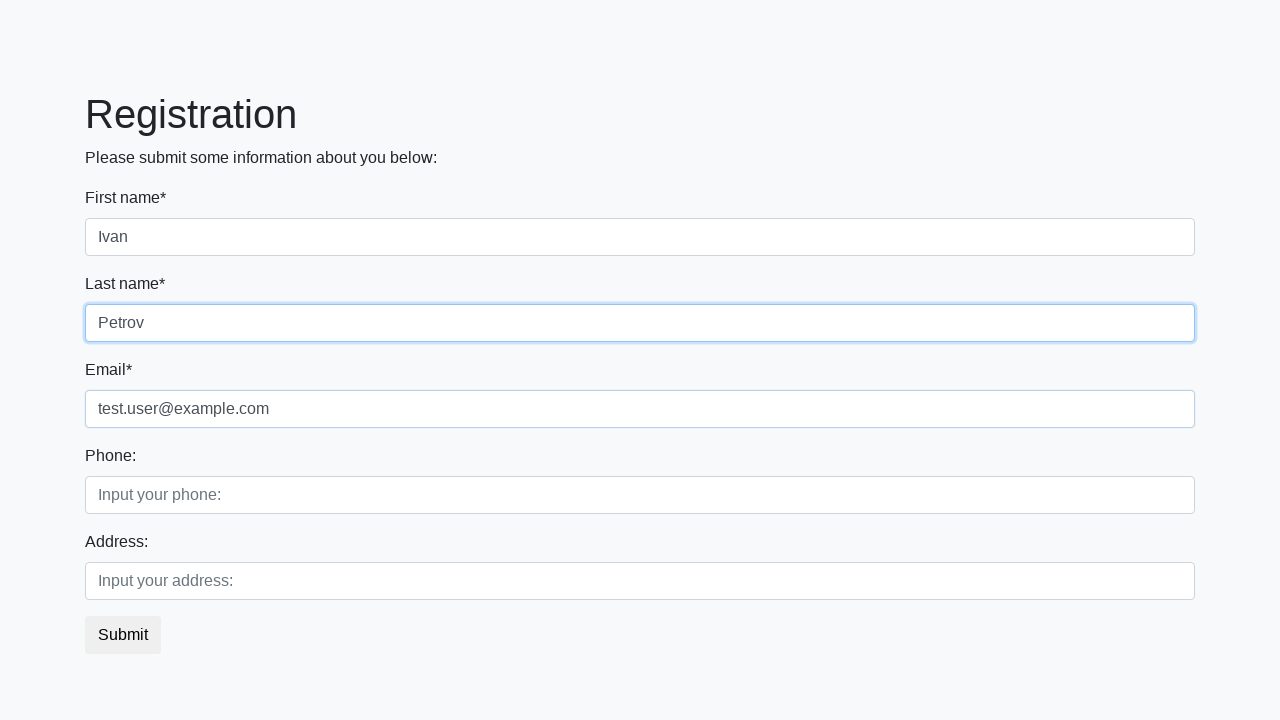

Clicked submit button to register at (123, 635) on button.btn
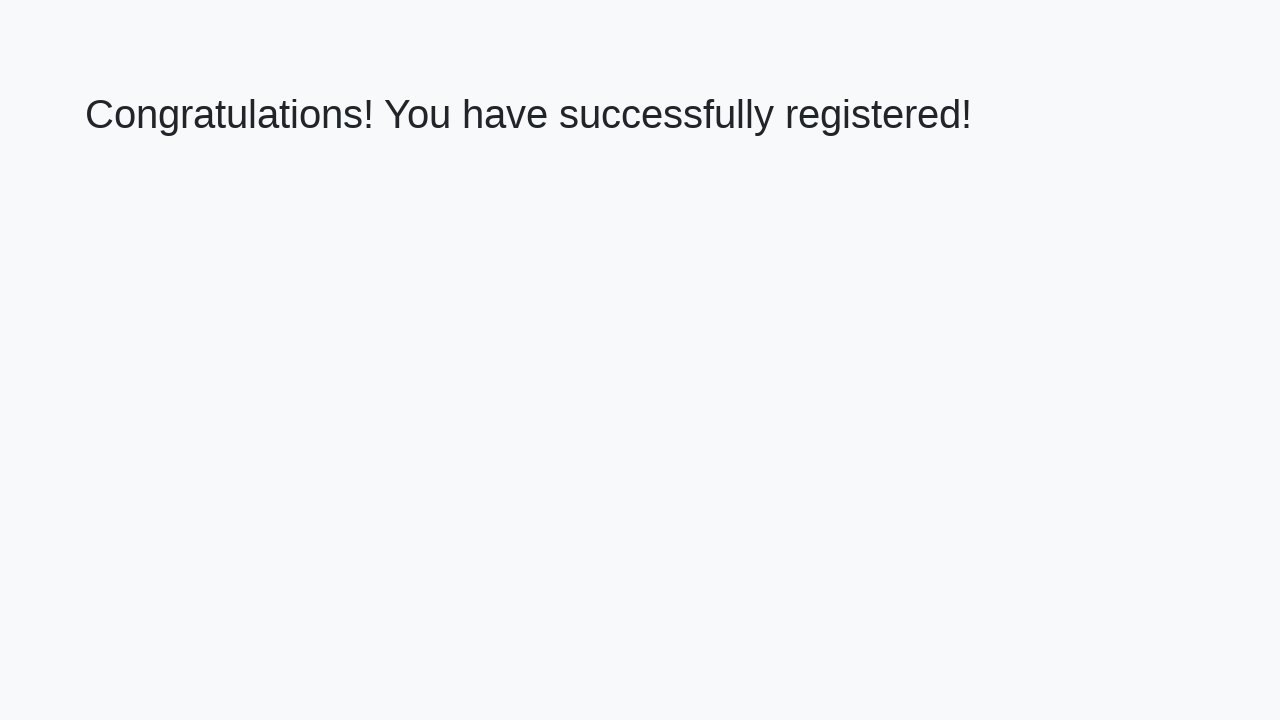

Success message heading loaded
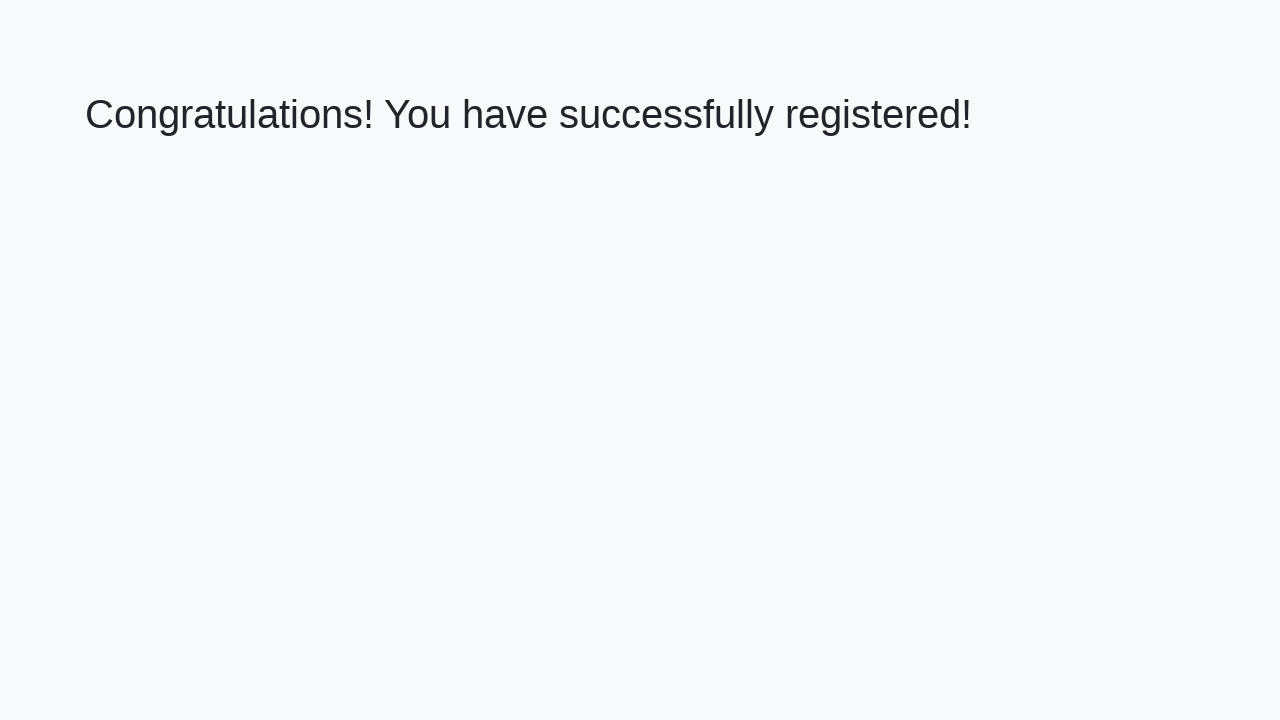

Retrieved success message text: 'Congratulations! You have successfully registered!'
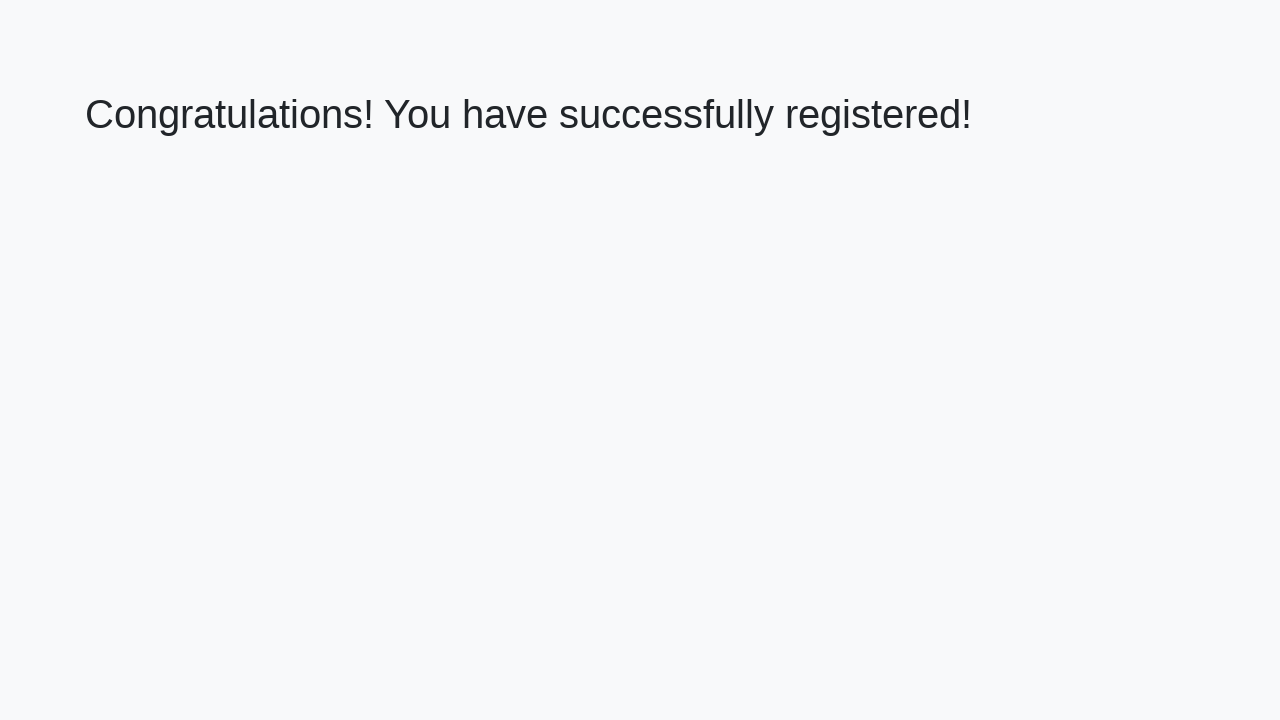

Verified success message matches expected text
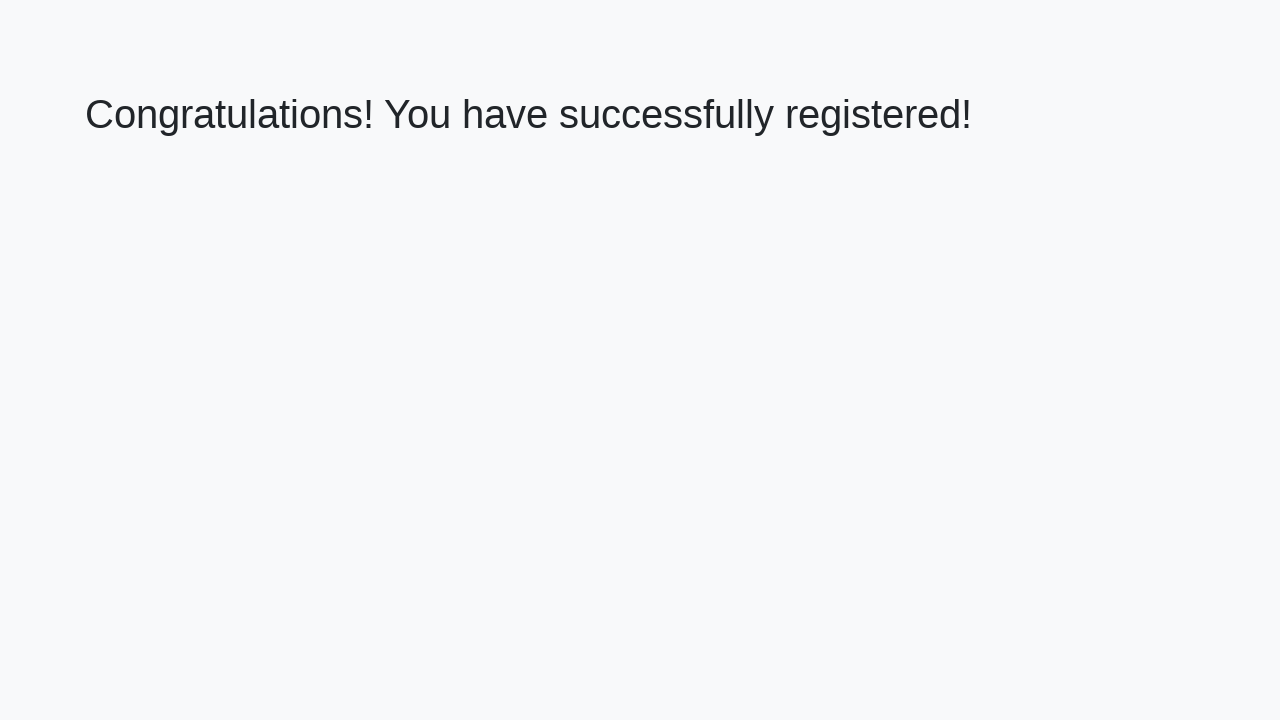

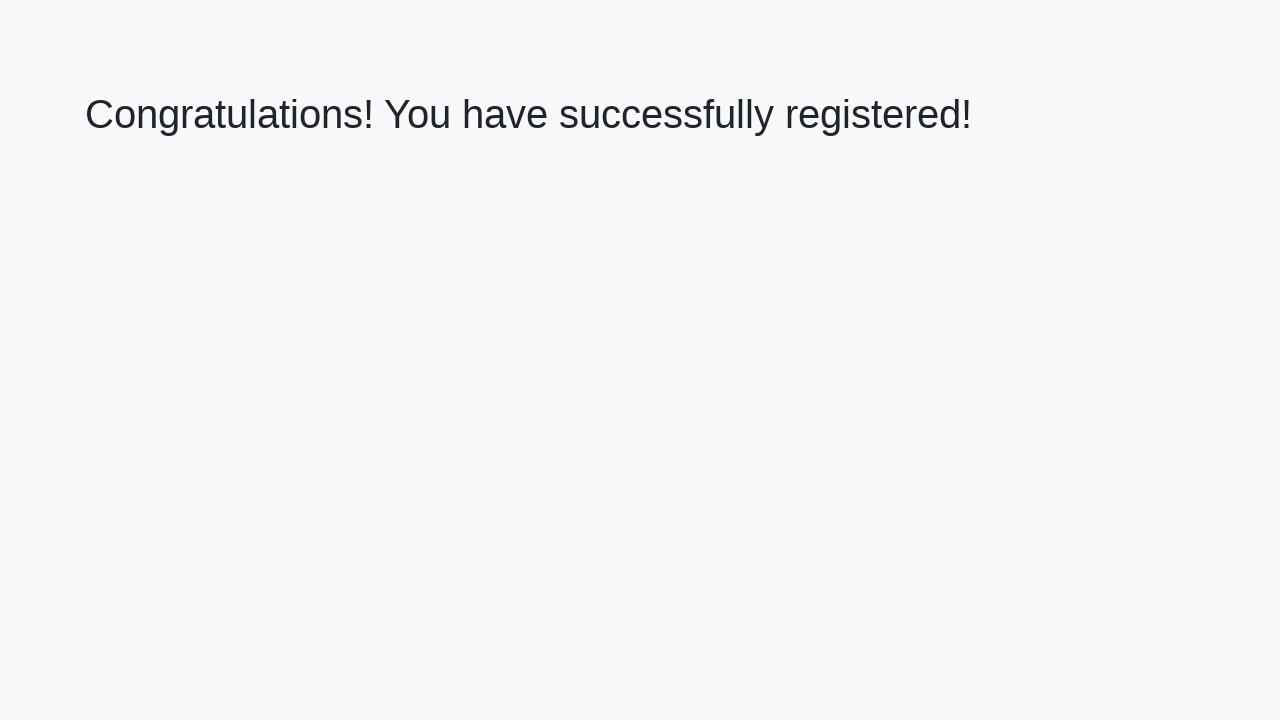